Tests alert handling functionality by triggering an alert dialog and accepting it

Starting URL: http://demo.automationtesting.in/Alerts.html

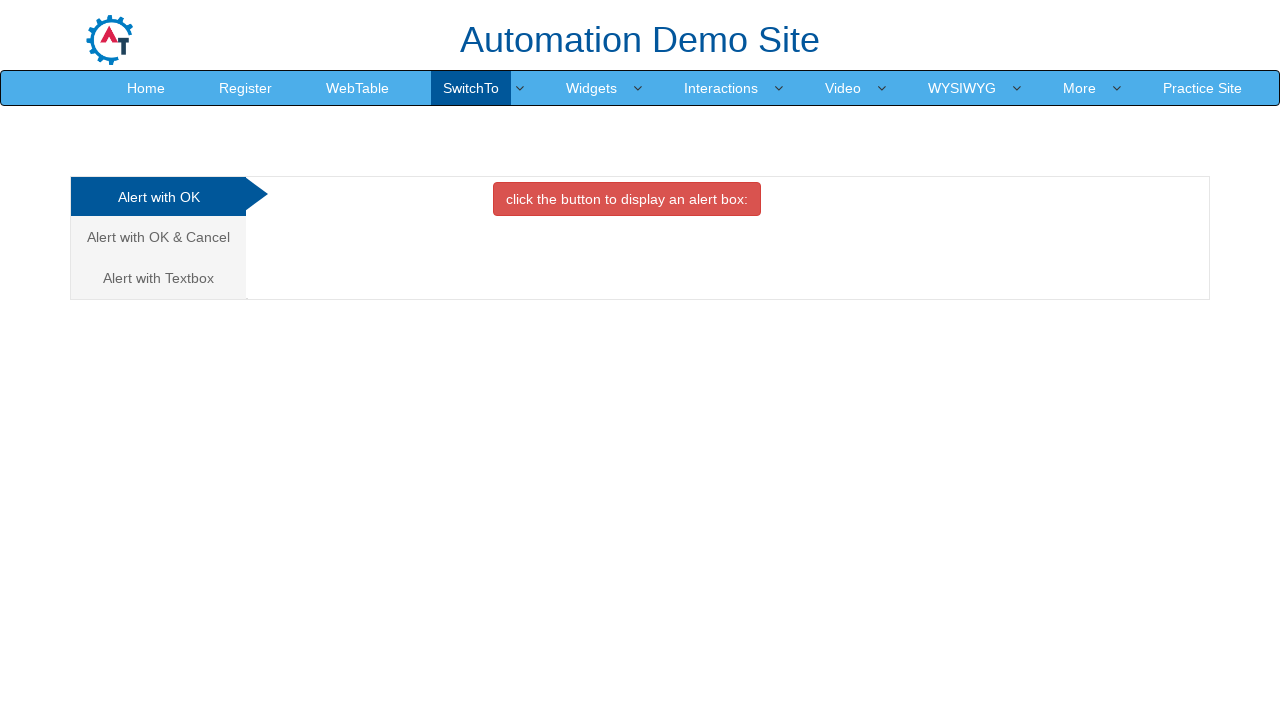

Clicked the alert trigger button at (627, 199) on xpath=//button[@class='btn btn-danger']
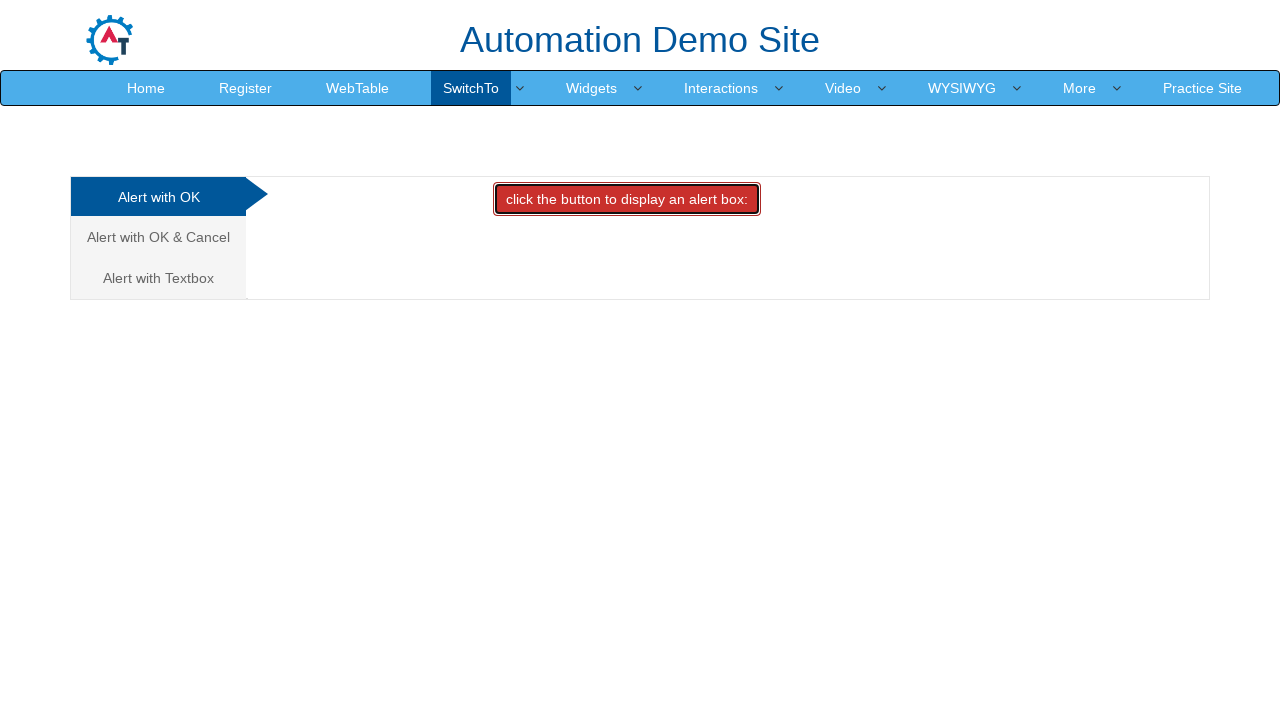

Set up dialog handler to accept alerts
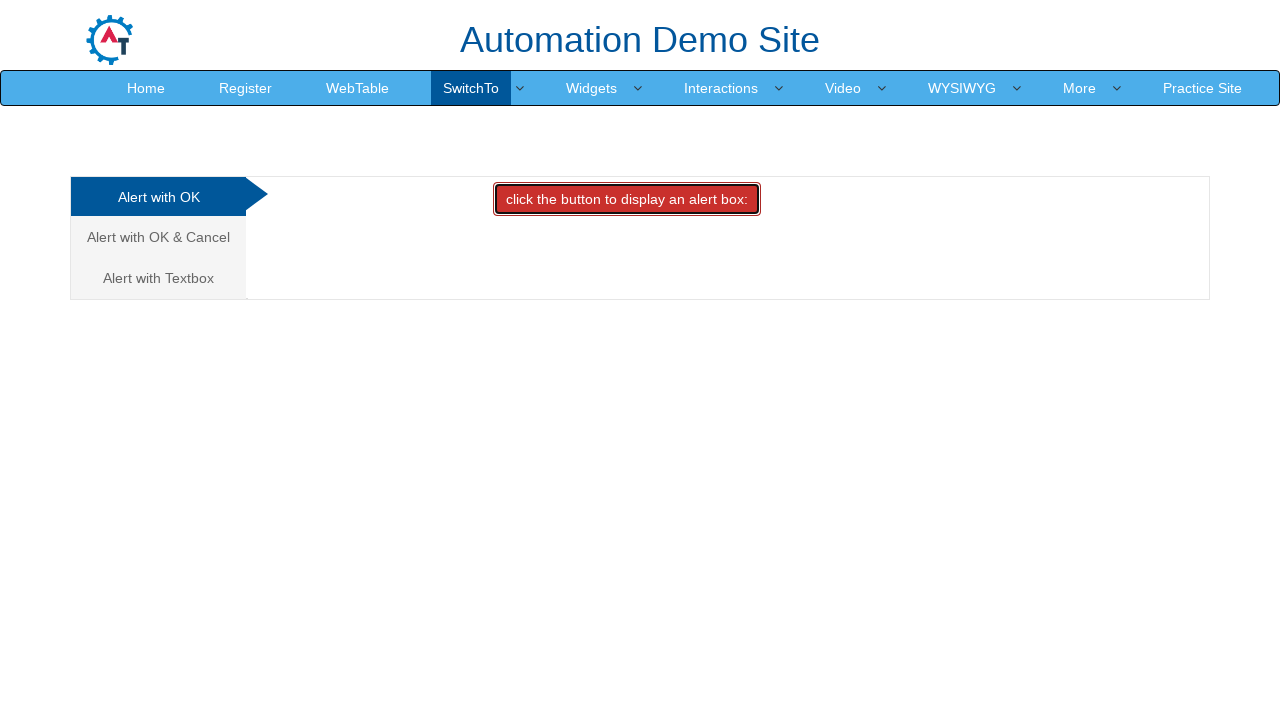

Clicked alert trigger button again to activate alert dialog at (627, 199) on xpath=//button[@class='btn btn-danger']
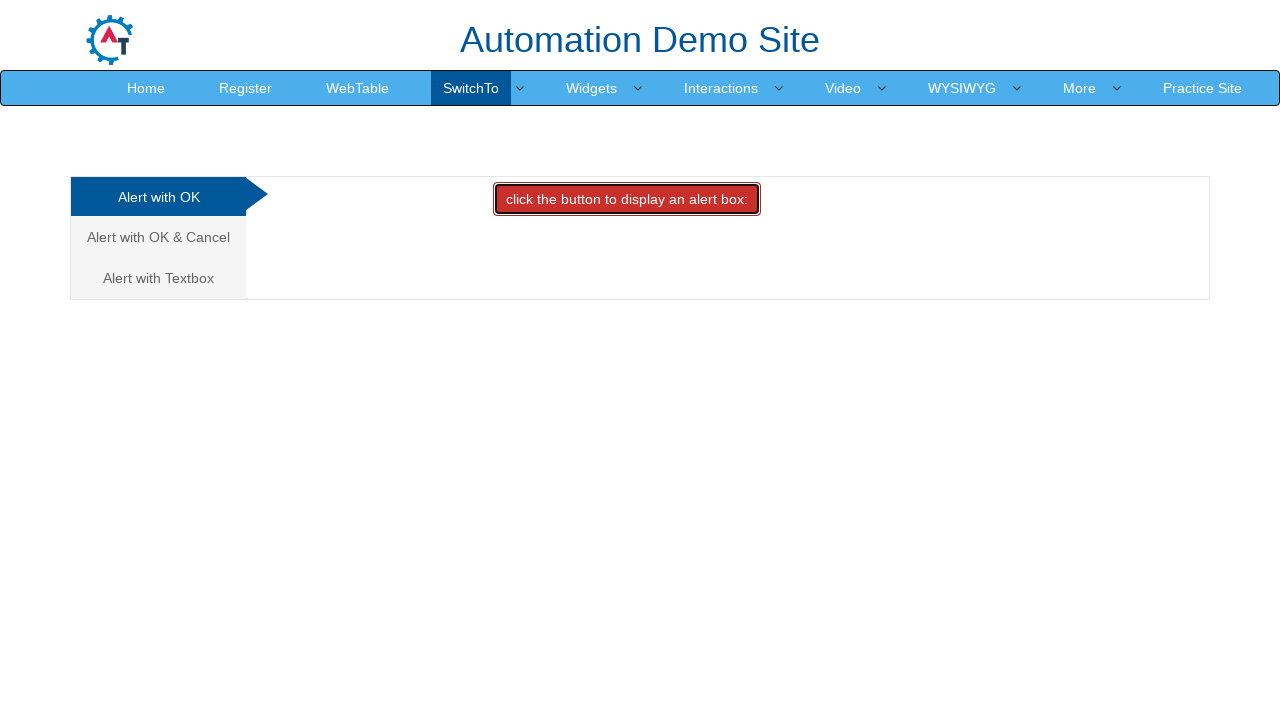

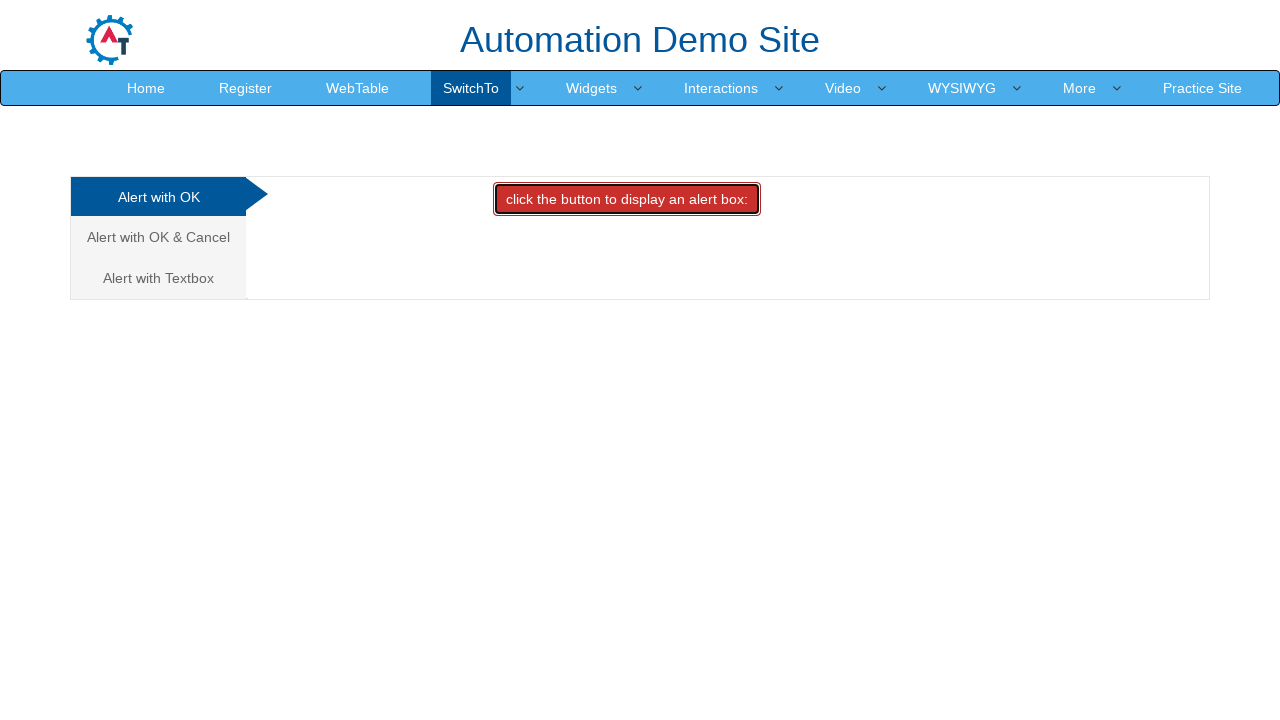